Tests a signup/registration form by filling in first name, last name, and email fields, then submitting the form by clicking the button.

Starting URL: http://secure-retreat-92358.herokuapp.com

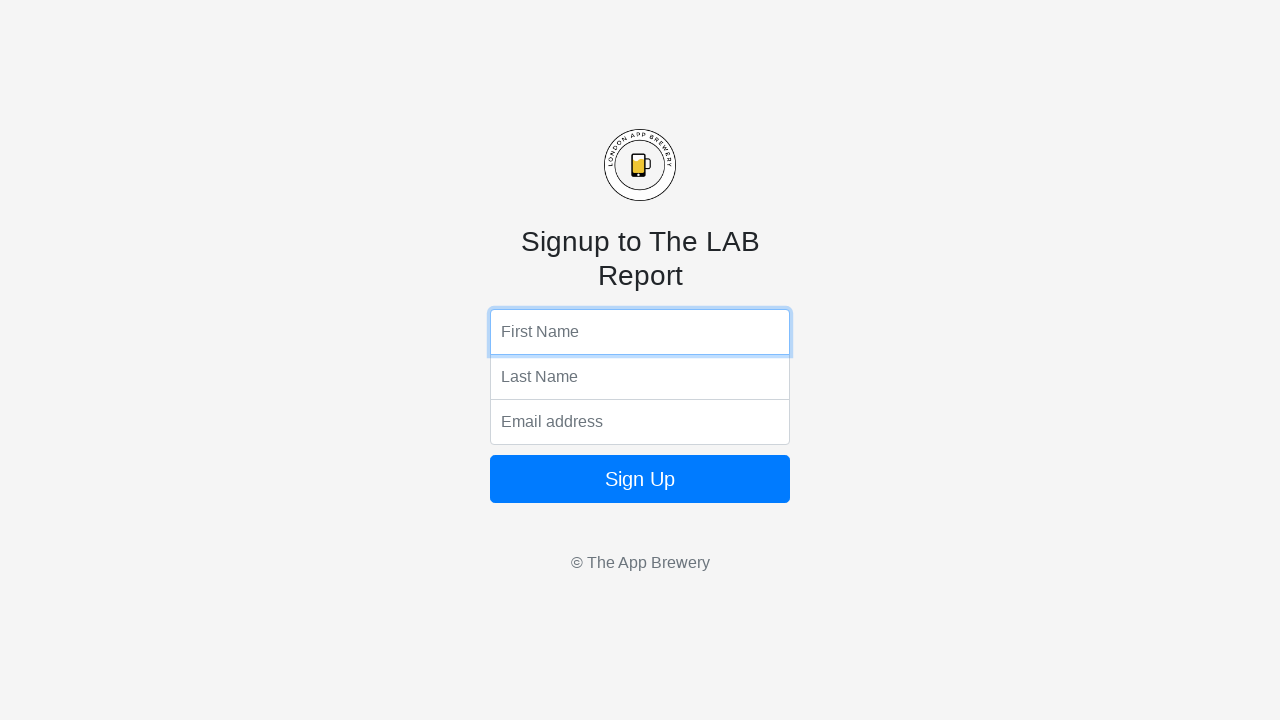

Filled first name field with 'Jonathan' on input[name='fName']
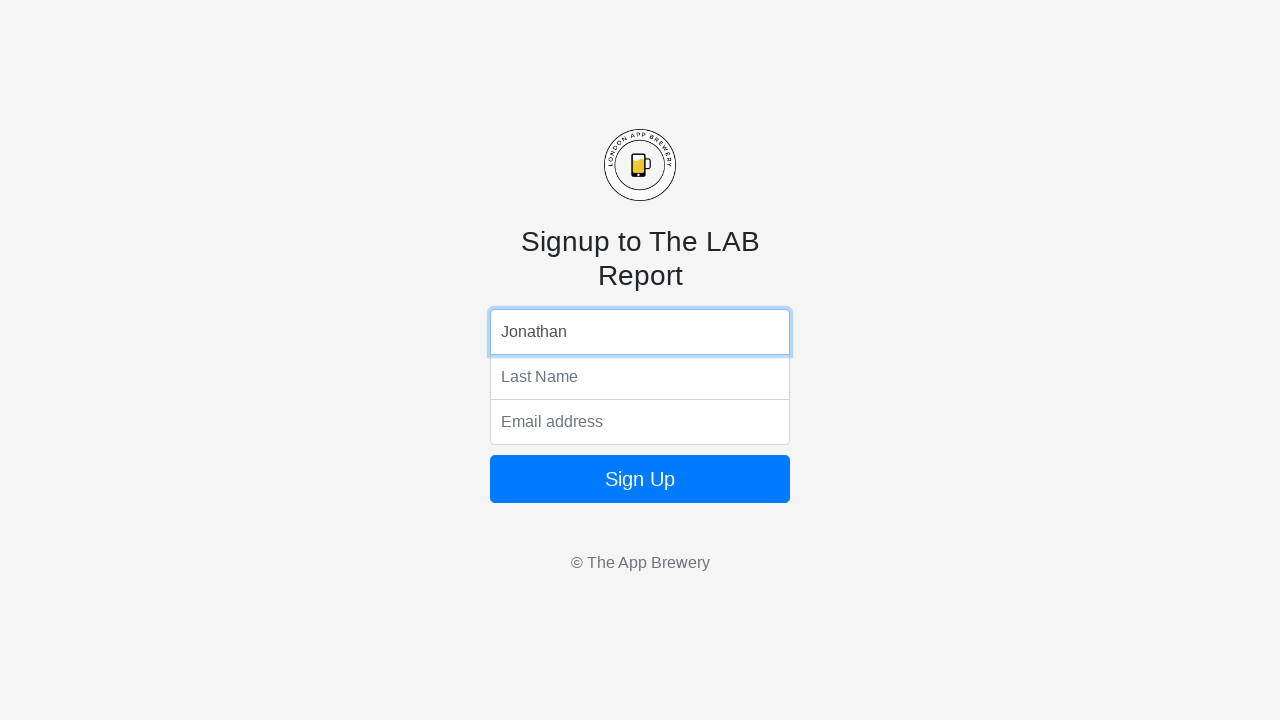

Filled last name field with 'Smith' on input[name='lName']
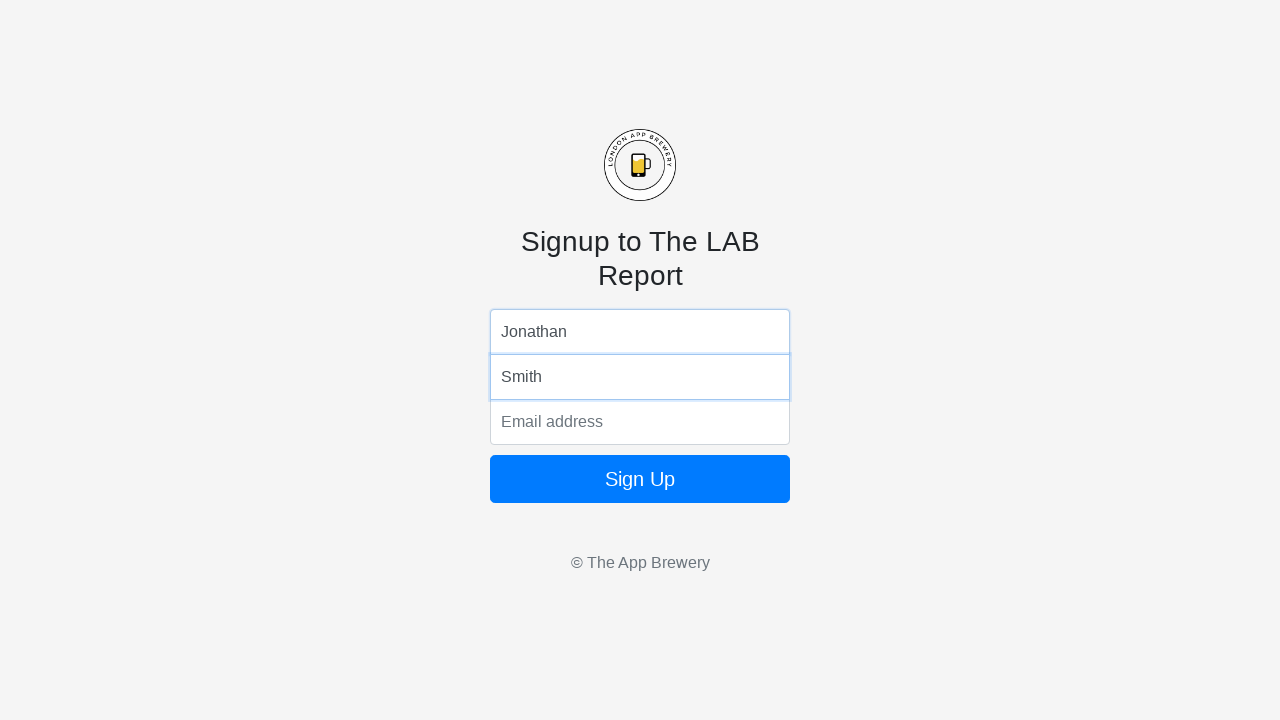

Filled email field with 'jonathan.smith@example.com' on input[name='email']
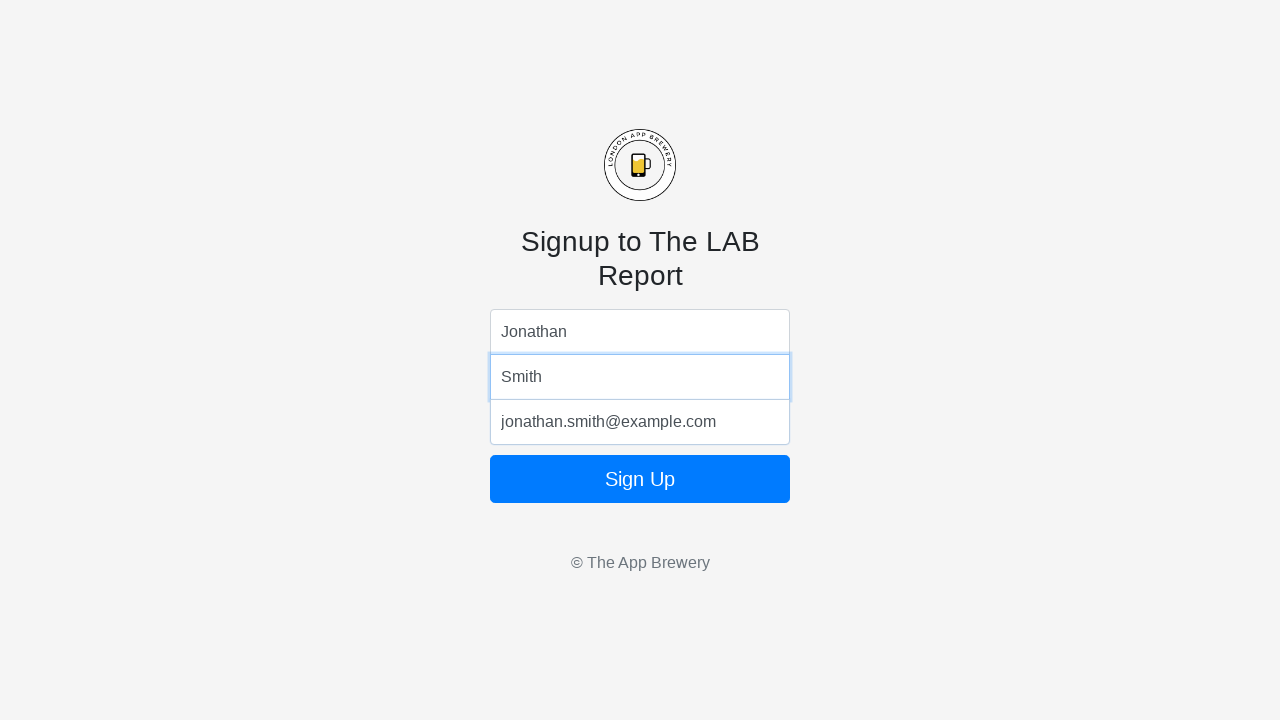

Clicked submit button to register form at (640, 479) on button
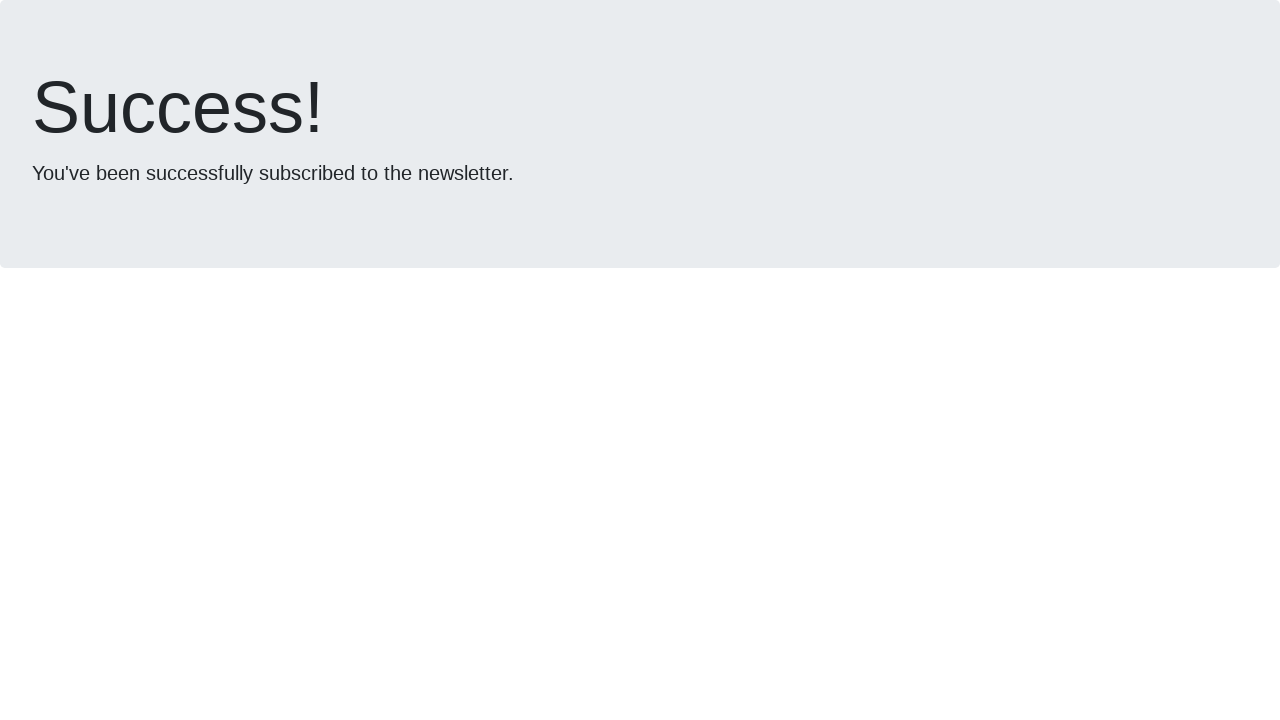

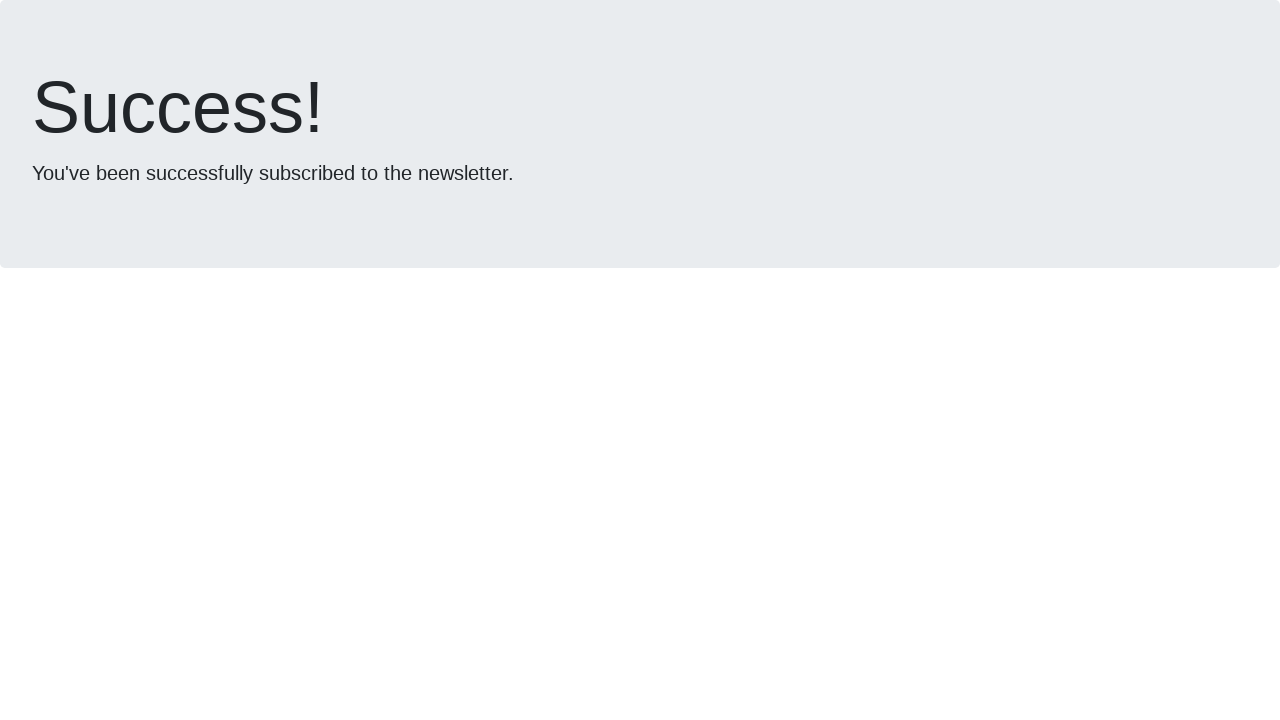